Tests checkbox functionality by navigating to an automation practice page and clicking on a checkbox element

Starting URL: https://rahulshettyacademy.com/AutomationPractice/

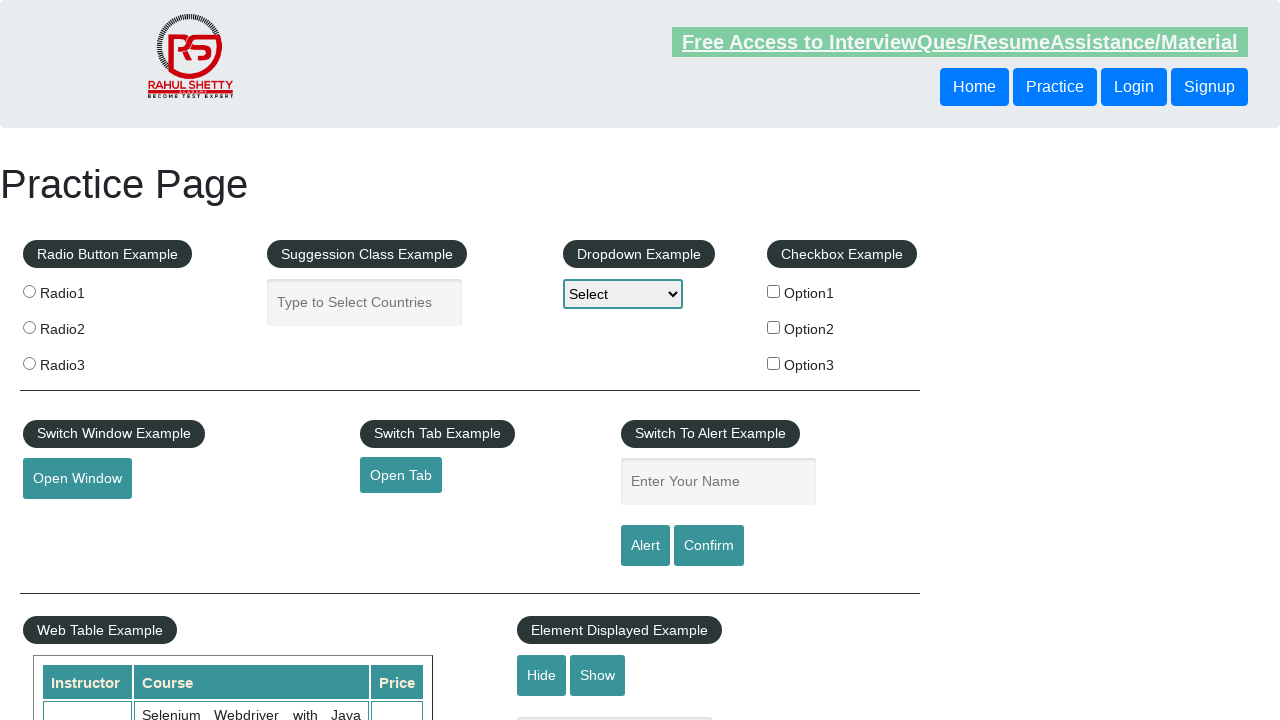

Waited for checkbox element #checkBoxOption1 to be visible
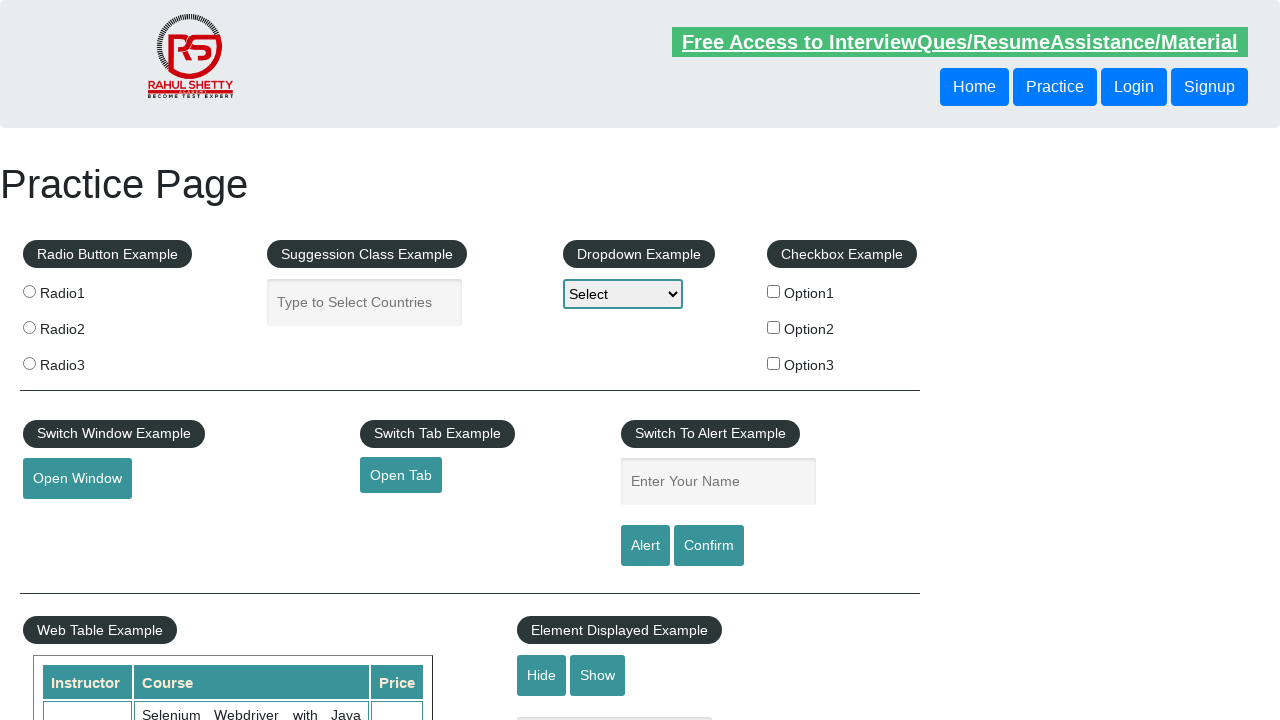

Clicked on the first checkbox option (#checkBoxOption1) at (774, 291) on #checkBoxOption1
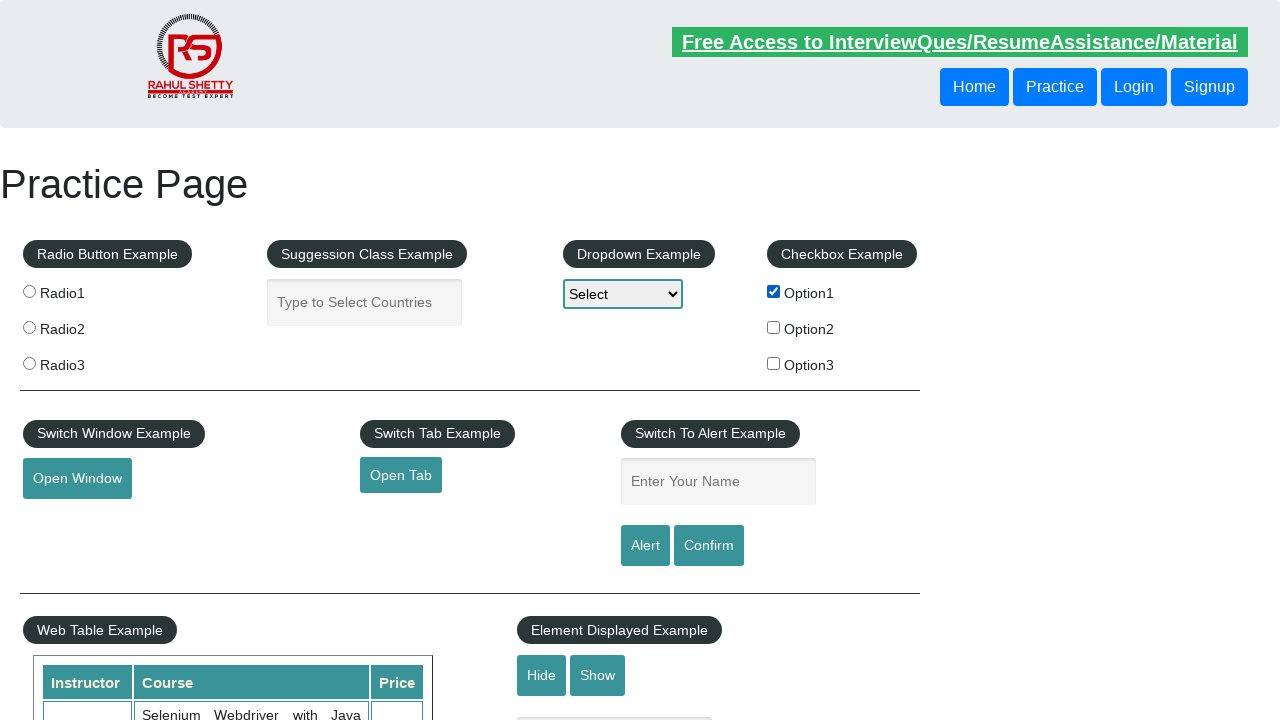

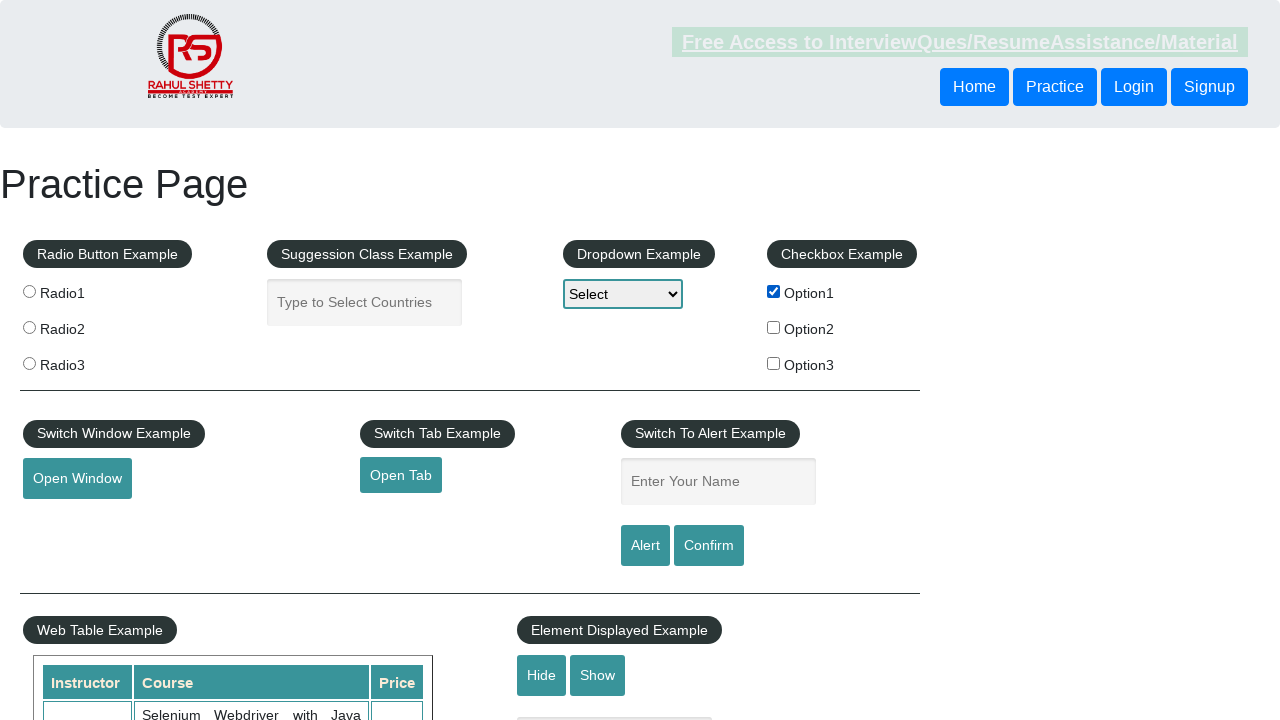